Tests drag and drop functionality by dragging an element horizontally by a specific offset

Starting URL: https://www.leafground.com/drag.xhtml

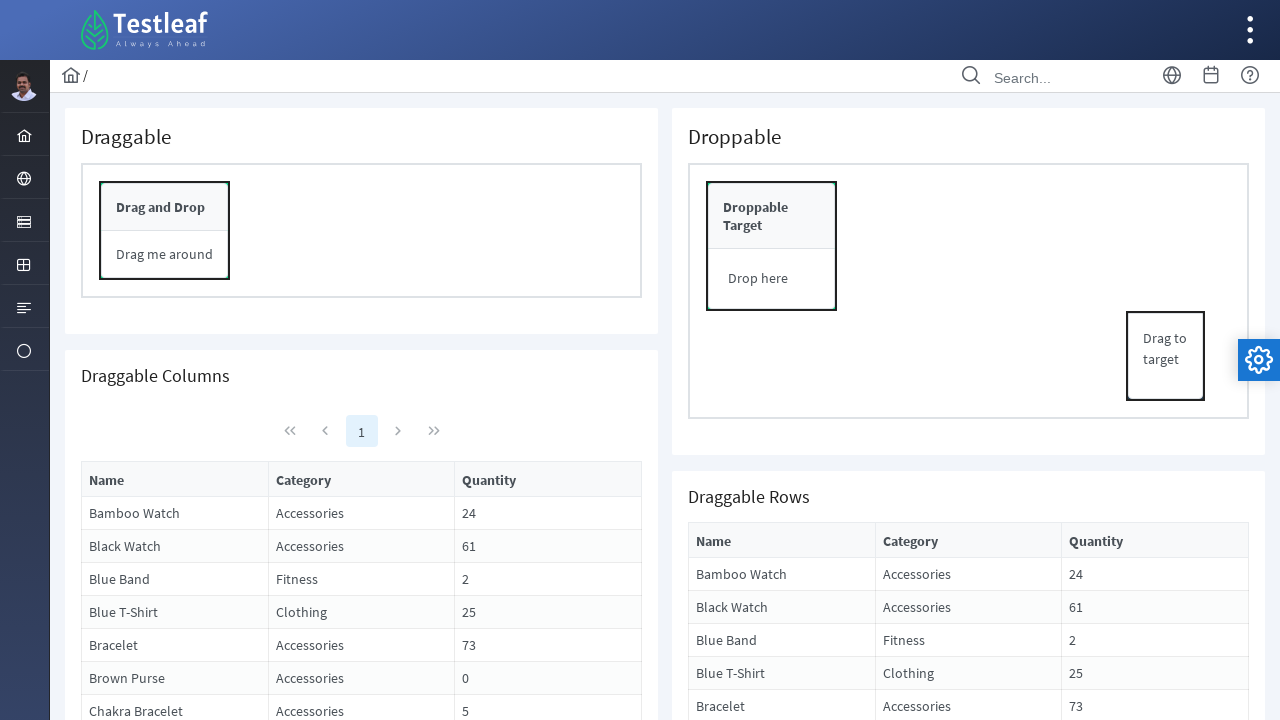

Located draggable element with ID form:conpnl
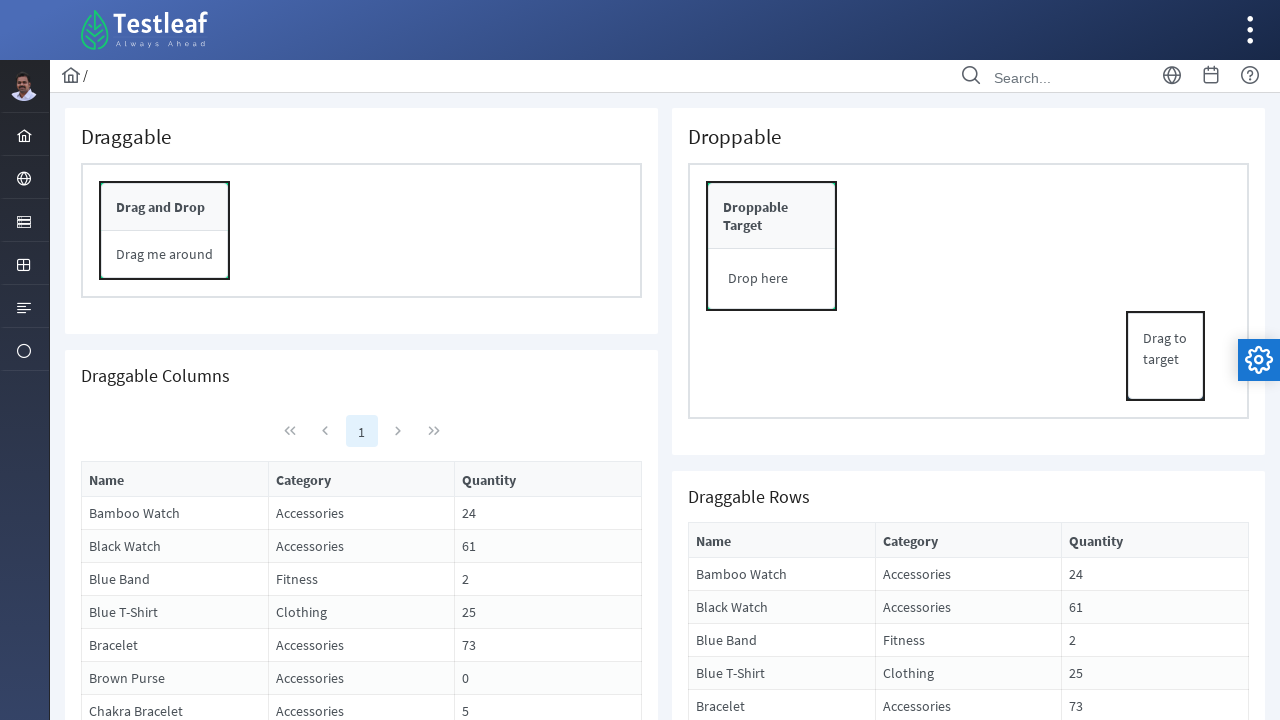

Retrieved bounding box of draggable element
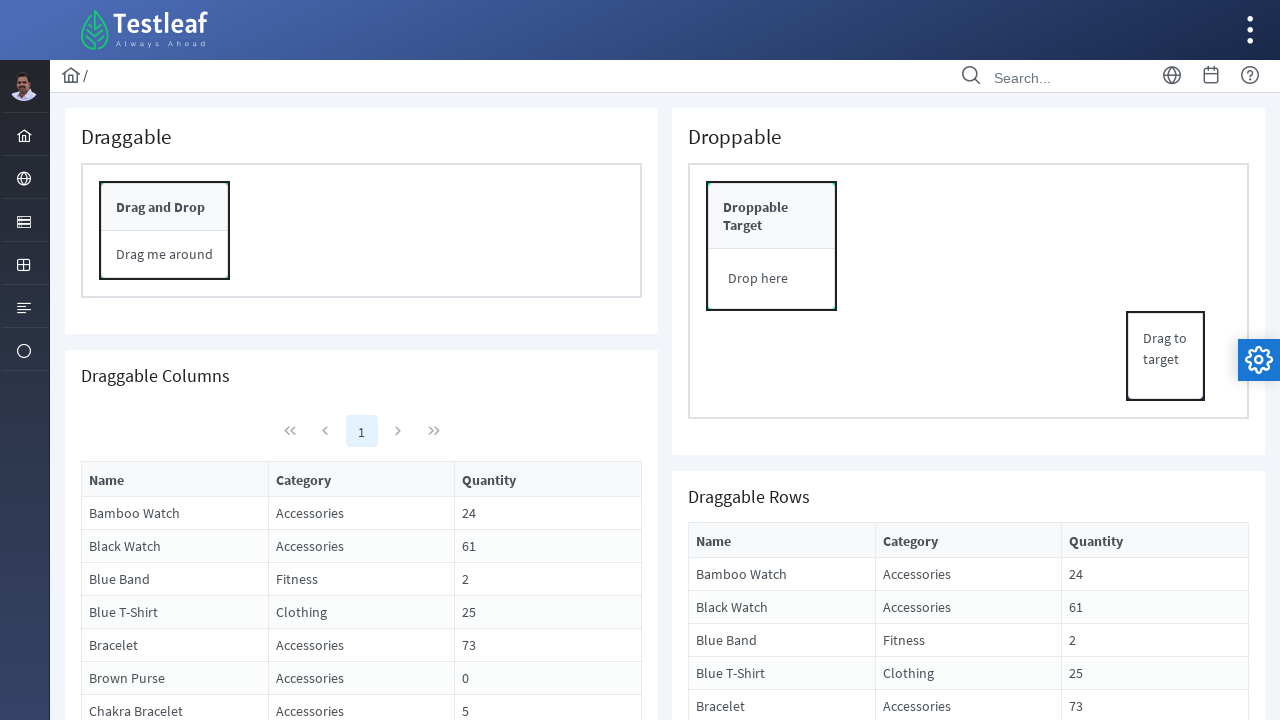

Moved mouse to center of draggable element at (165, 231)
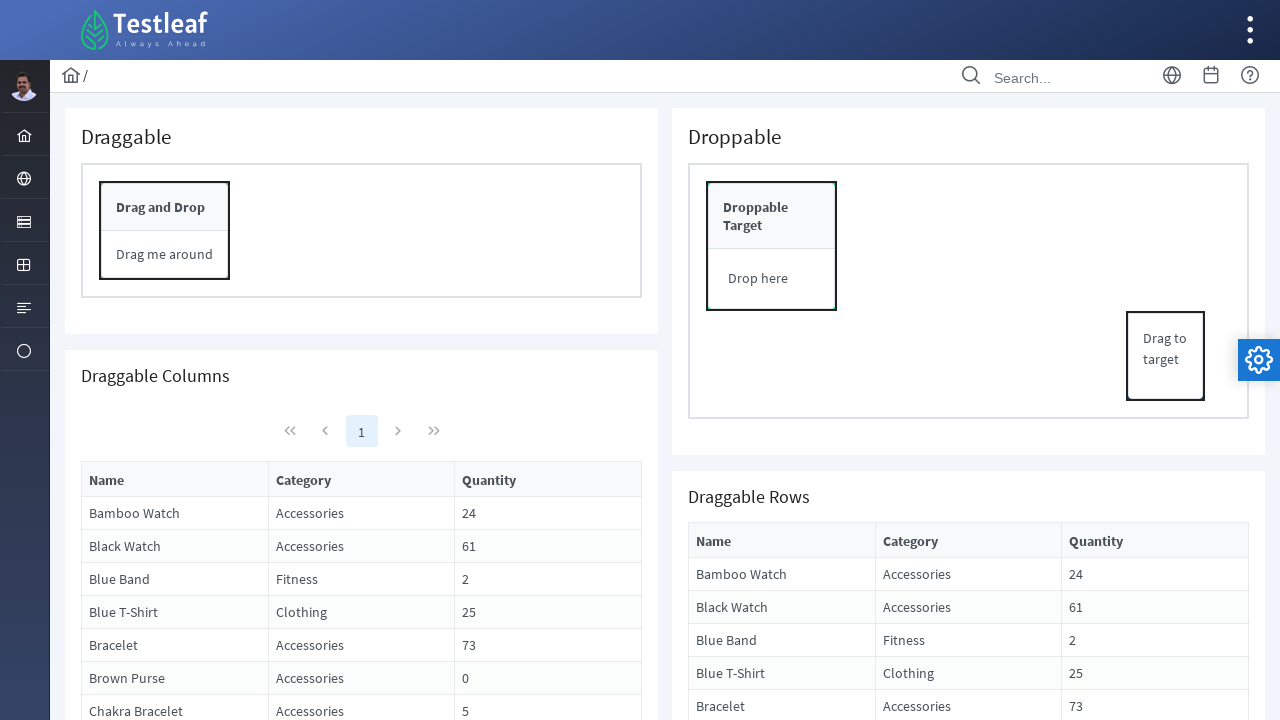

Pressed mouse button down to initiate drag at (165, 231)
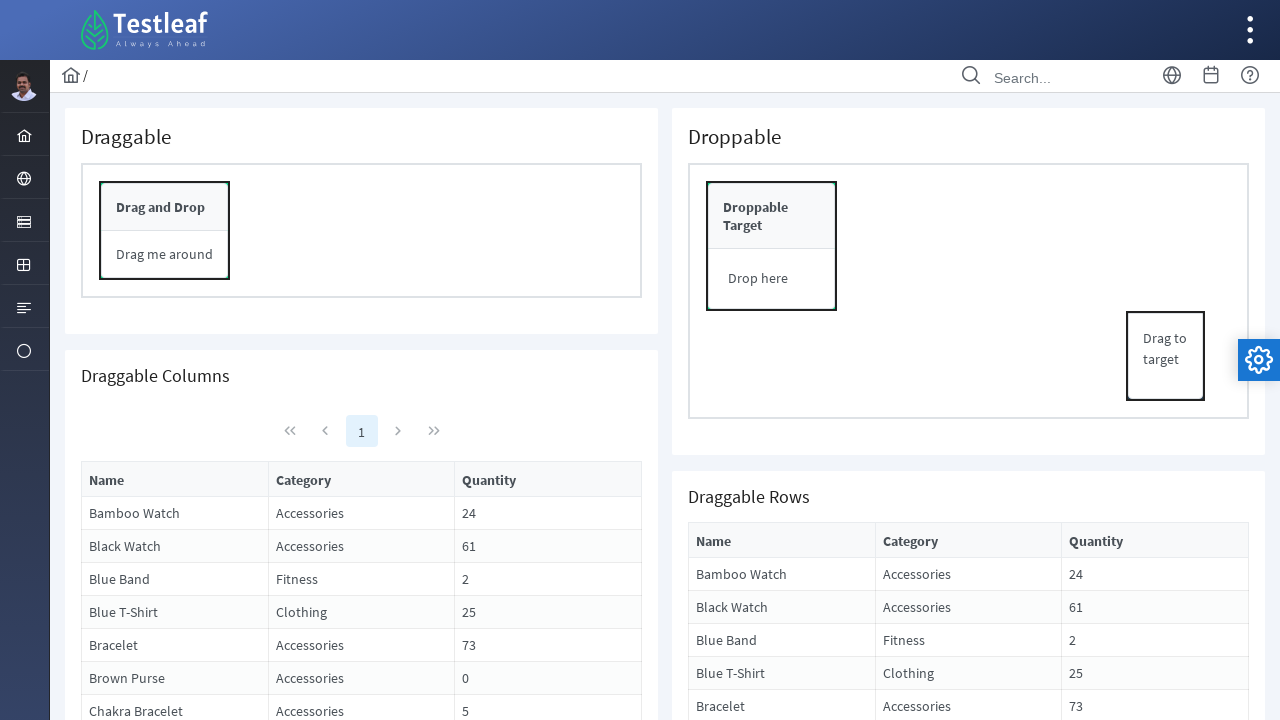

Dragged element horizontally by 219 pixels at (384, 231)
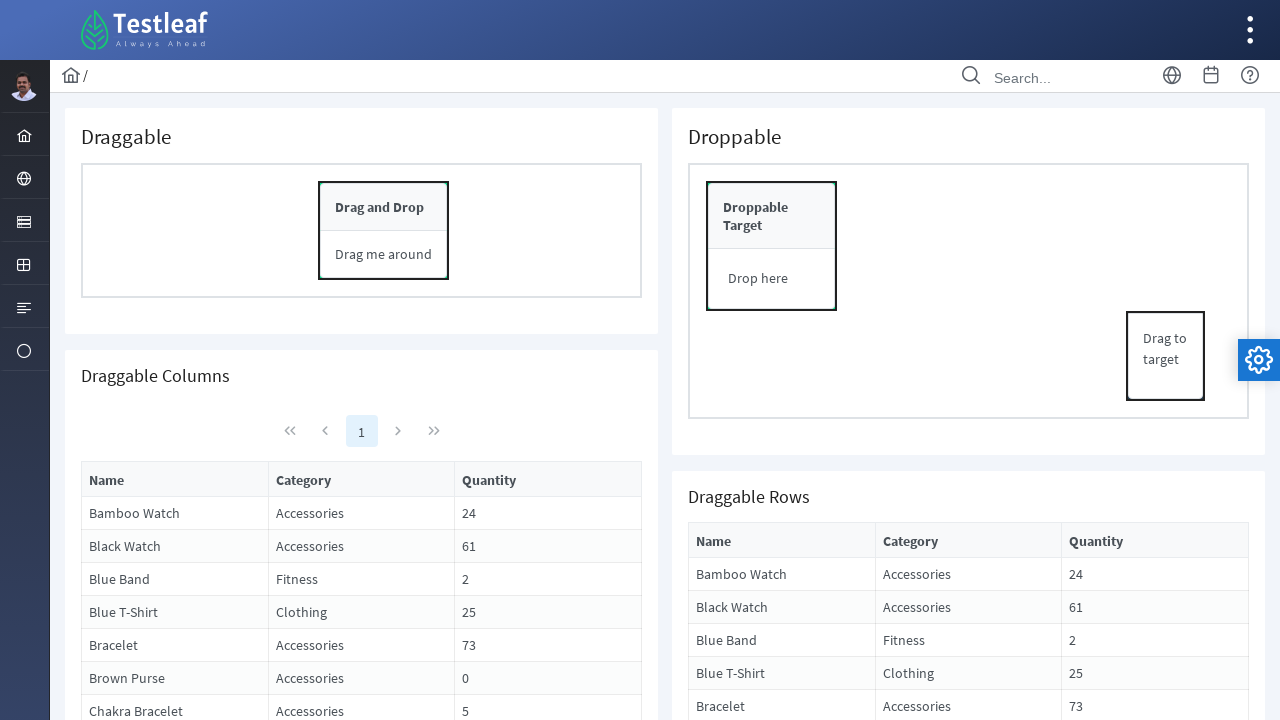

Released mouse button to complete drag at (384, 231)
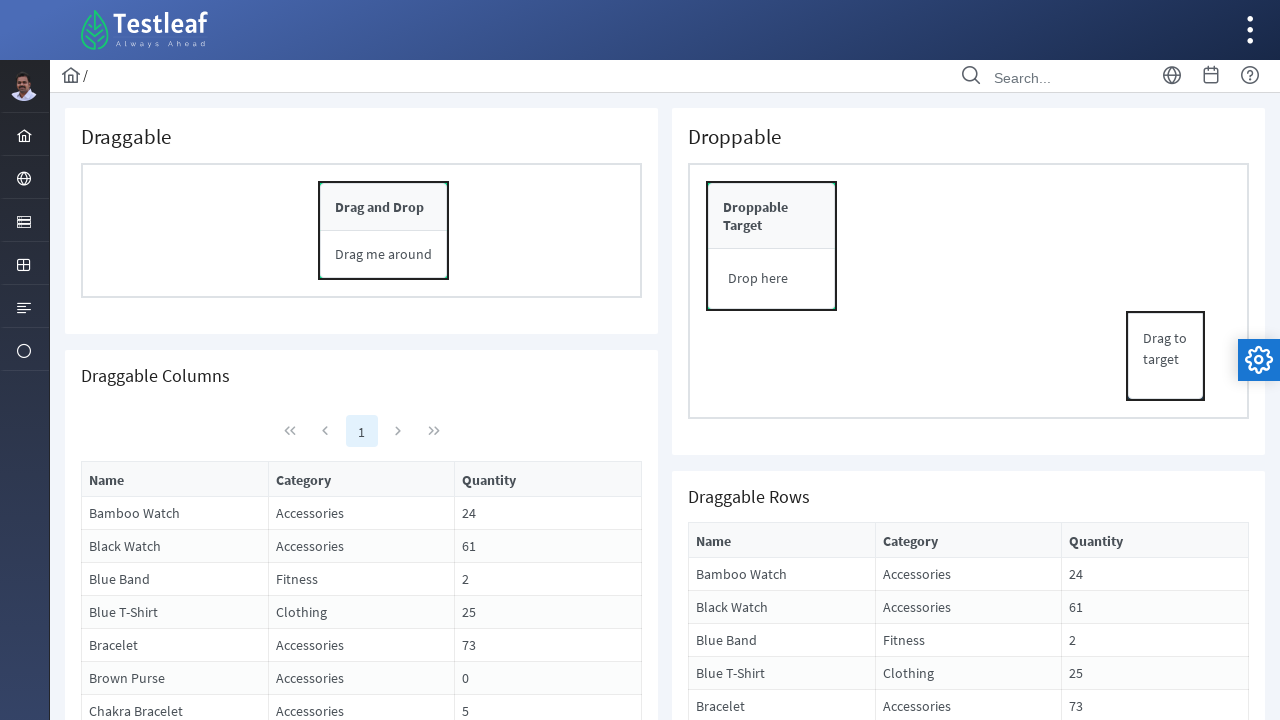

Retrieved new bounding box to verify element movement
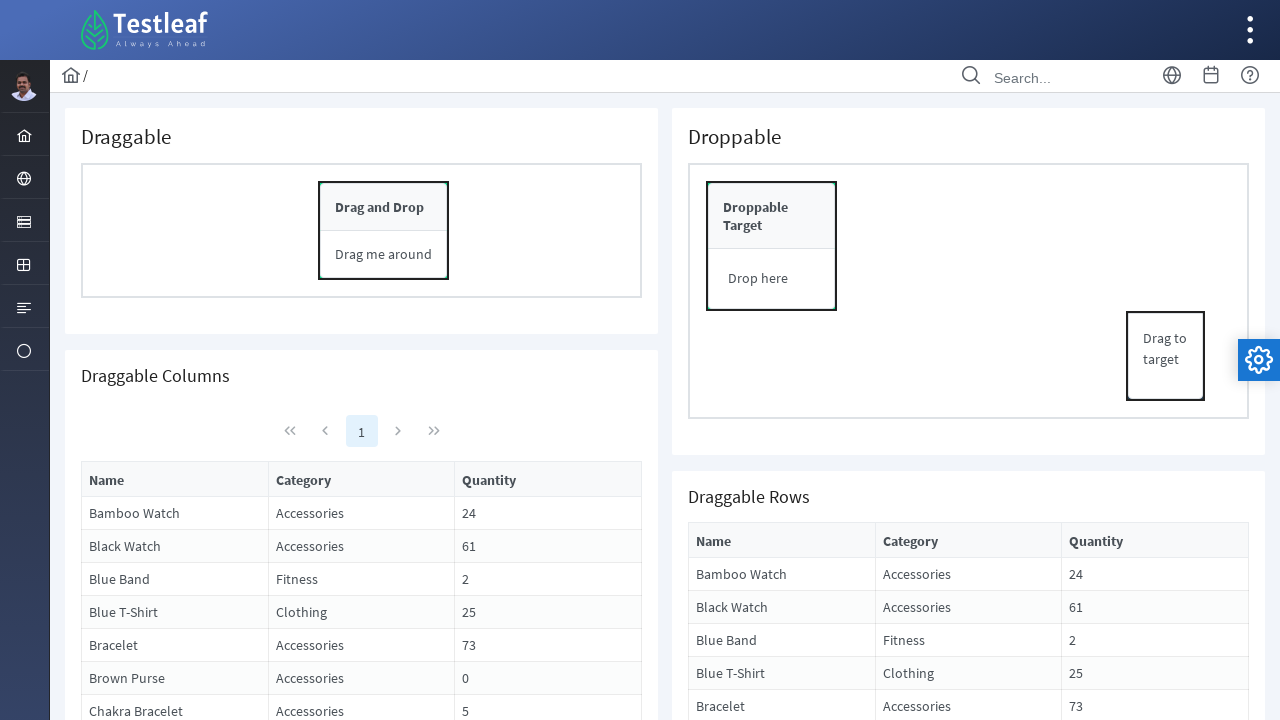

Verified element moved to new location: x=318, y=181.1875
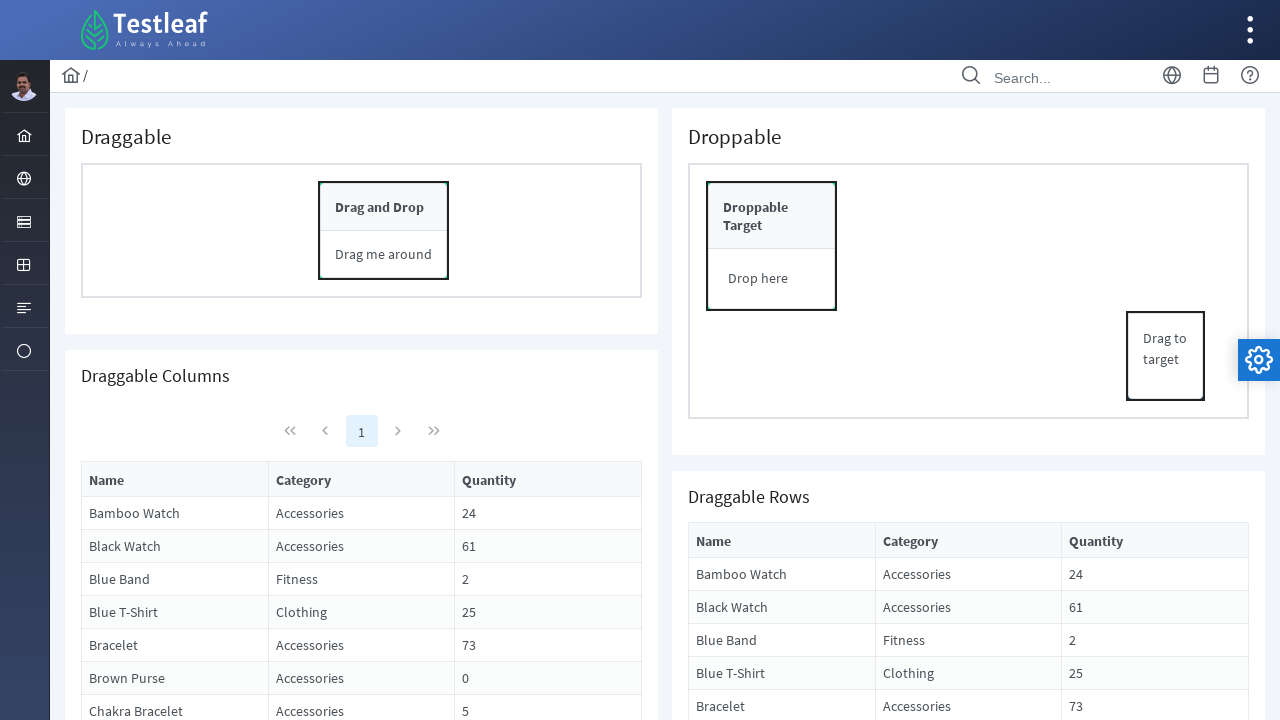

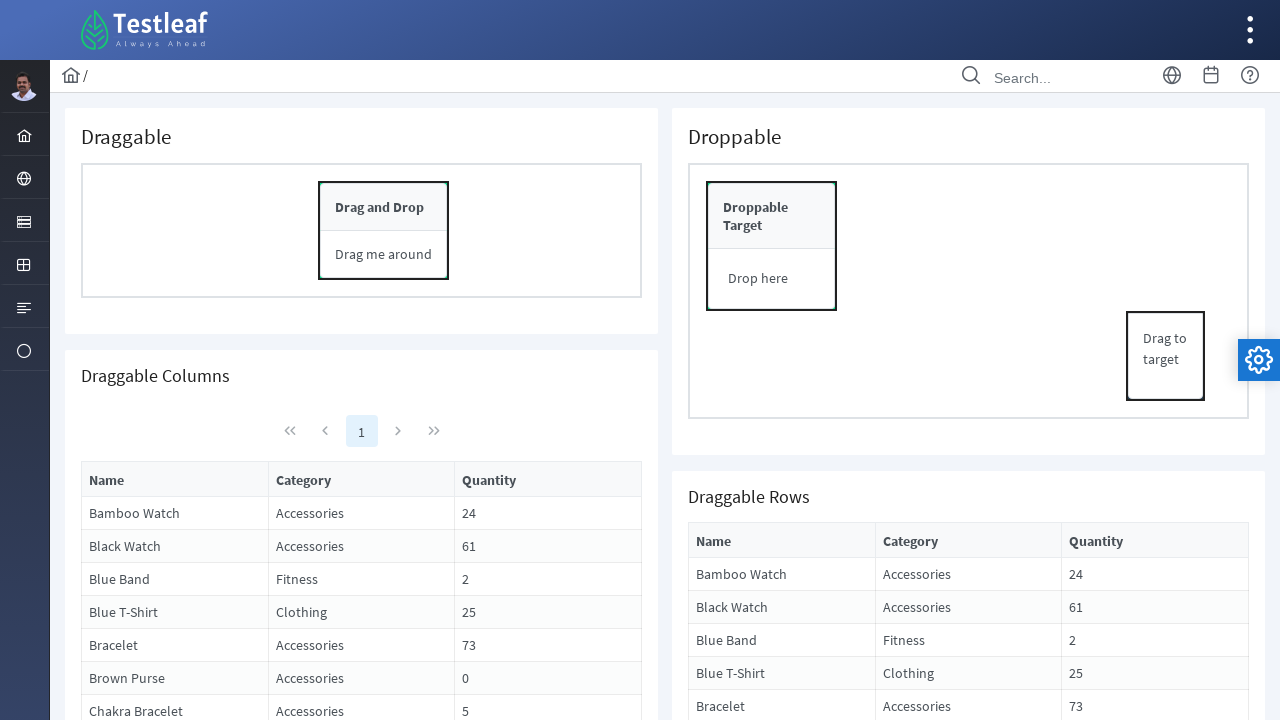